Navigates to OrangeHRM demo site and verifies the page loads by checking the page title

Starting URL: https://opensource-demo.orangehrmlive.com/

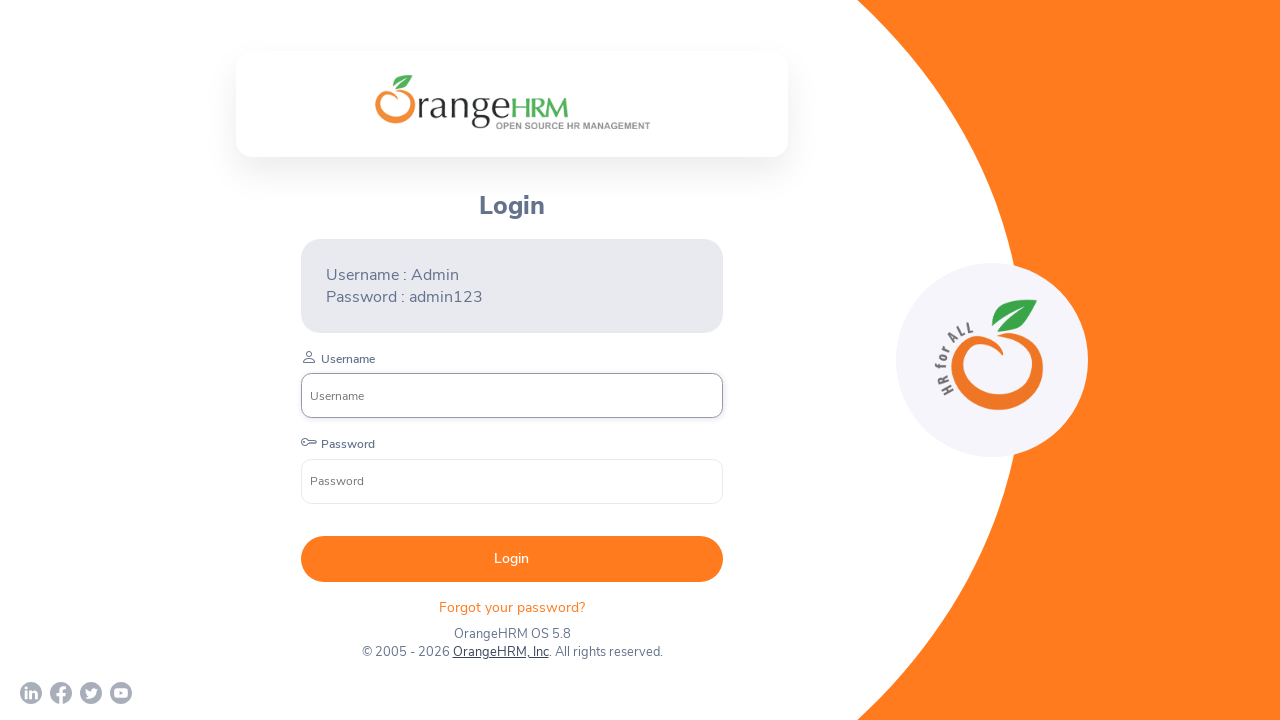

Waited for page to reach domcontentloaded state
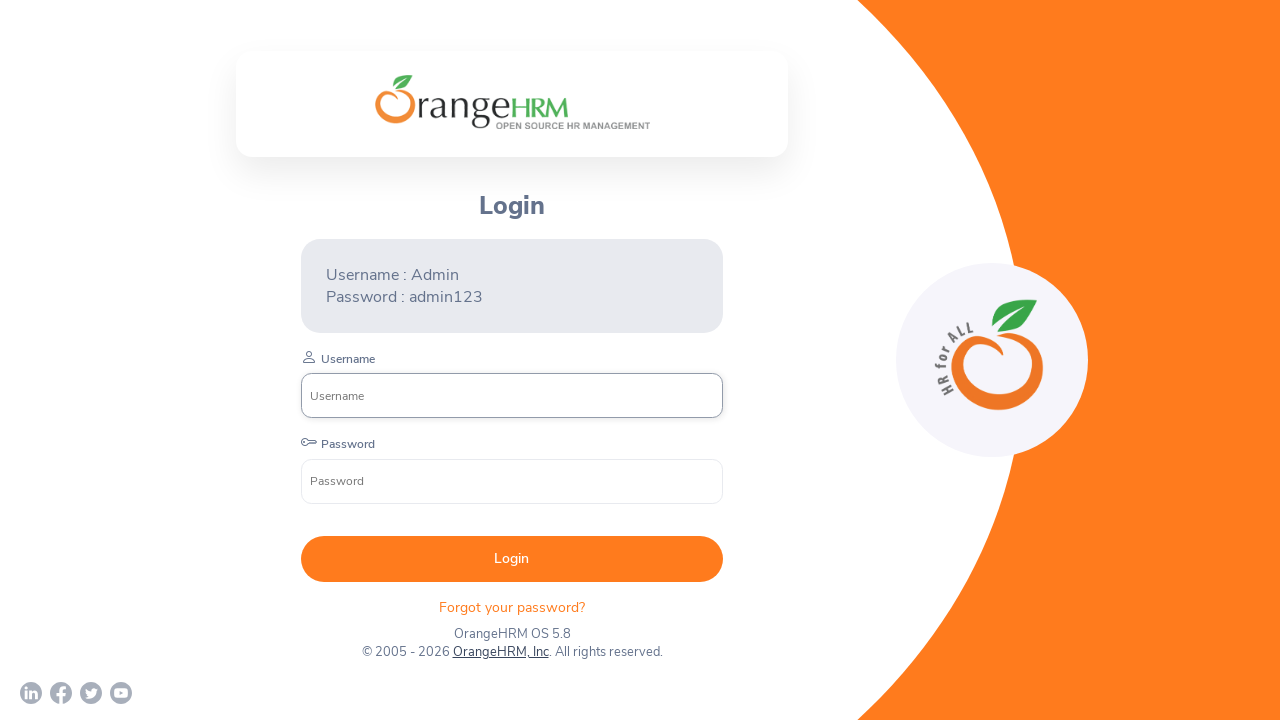

Retrieved page title
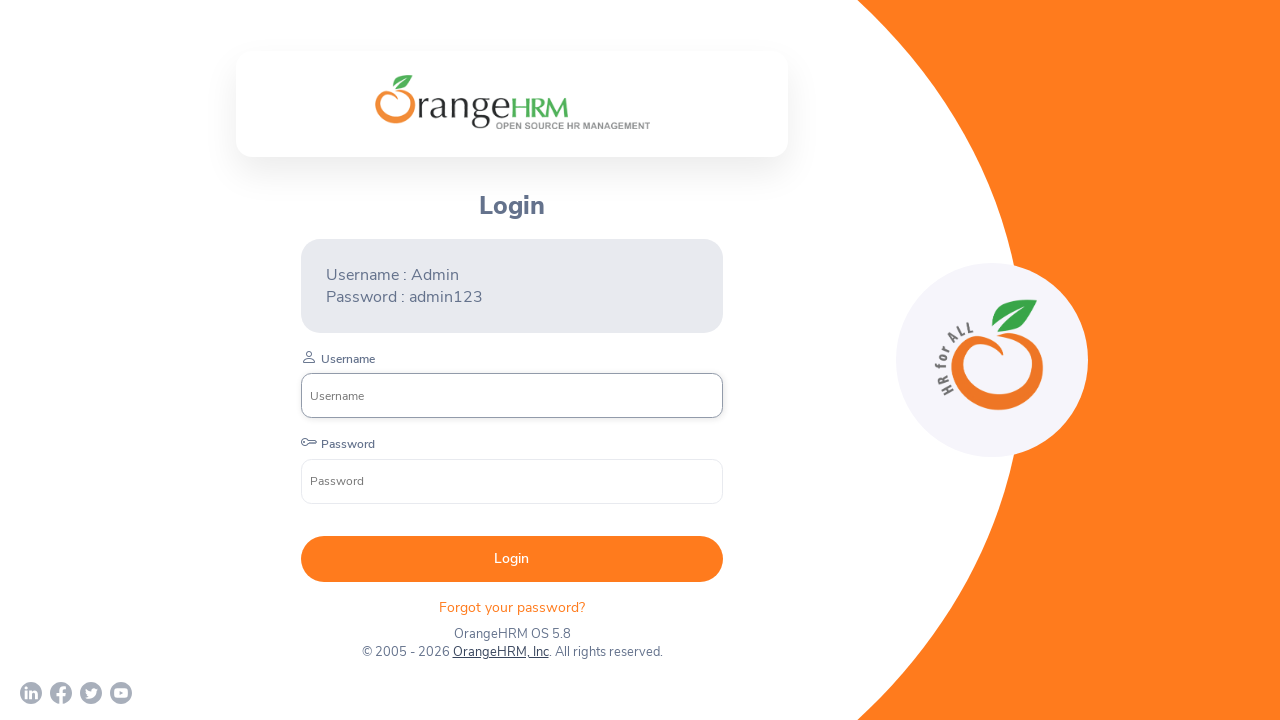

Printed page title: OrangeHRM
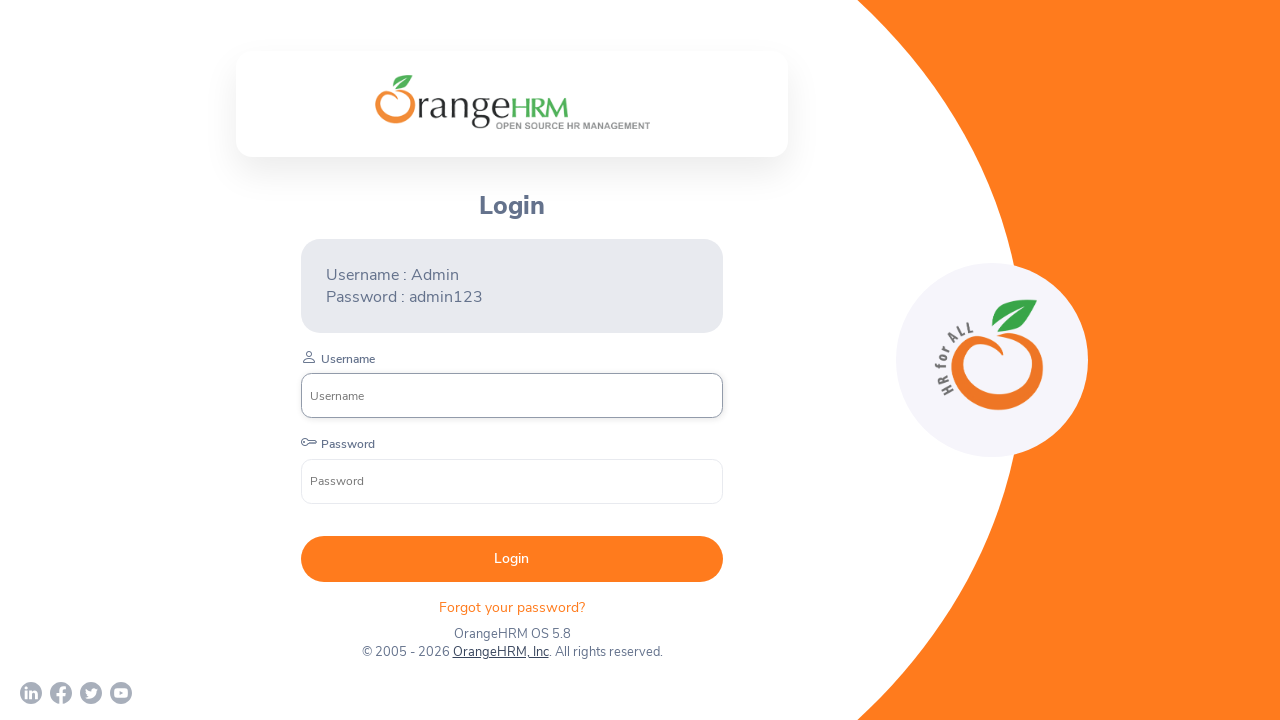

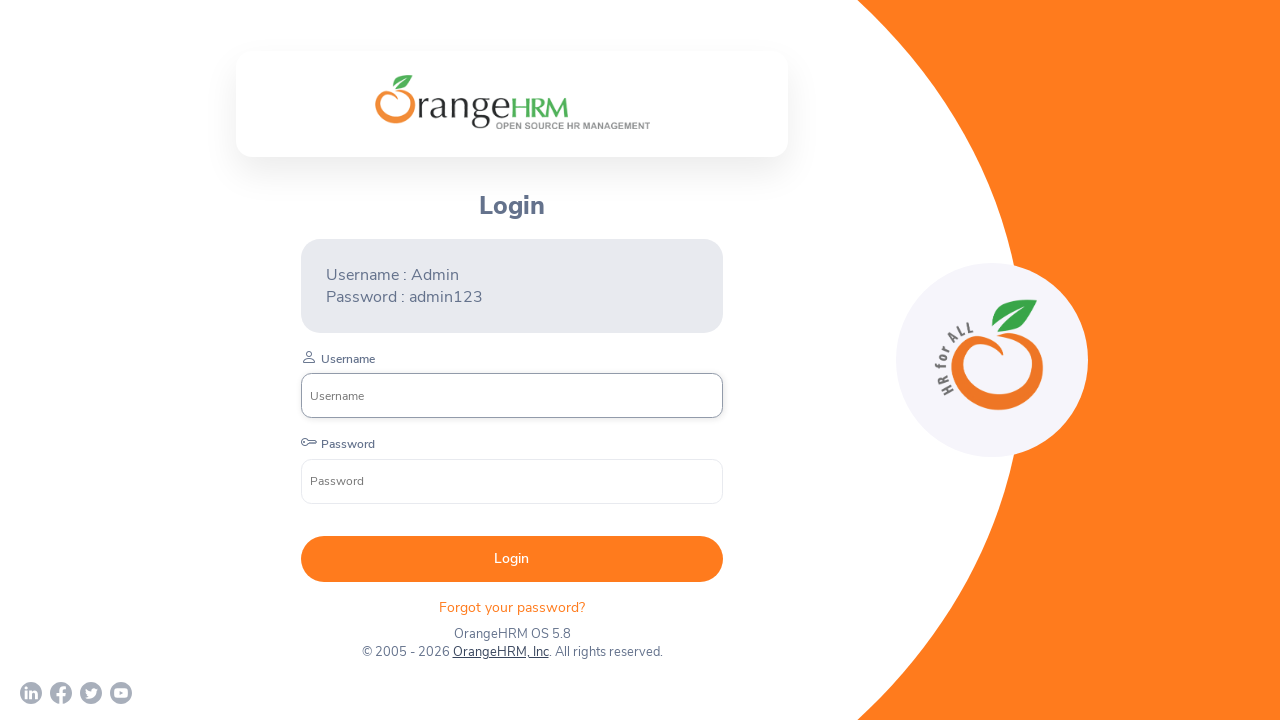